Tests dynamic controls functionality by toggling a checkbox's visibility - clicking a button to remove the checkbox, waiting for it to disappear, clicking again to restore it, and then clicking the checkbox itself.

Starting URL: https://v1.training-support.net/selenium/dynamic-controls

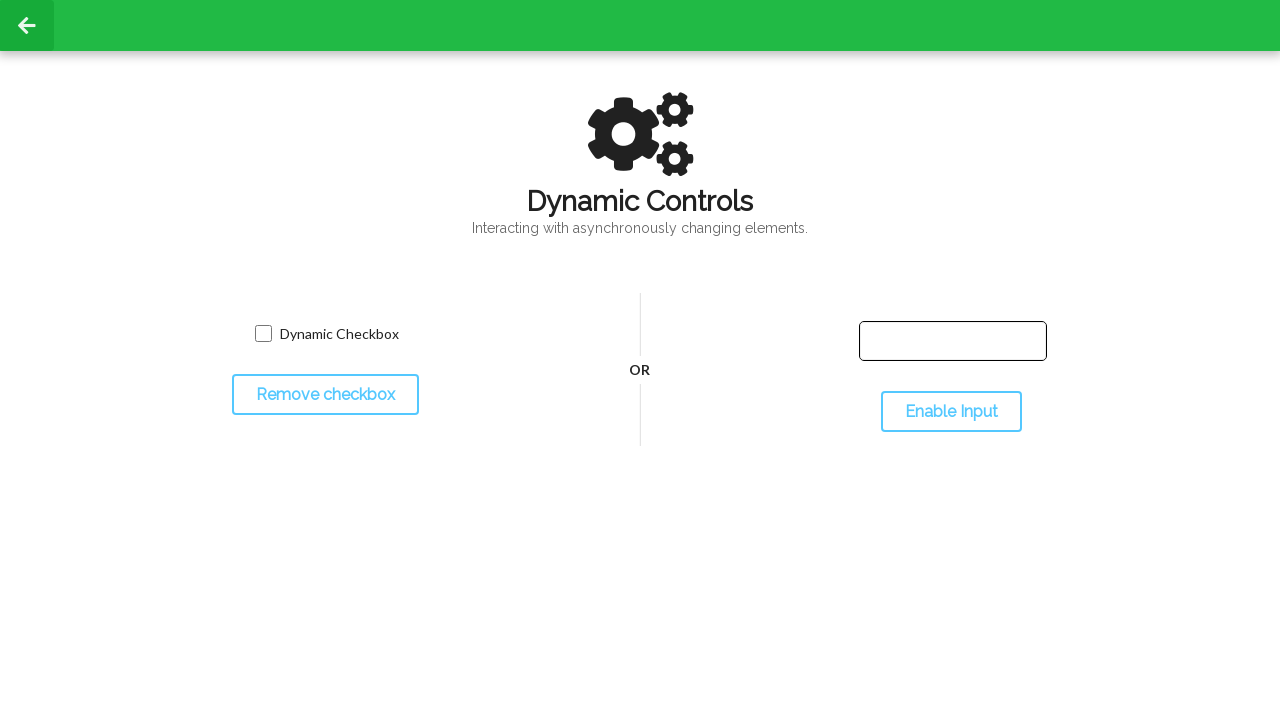

Waited for checkbox to be visible initially
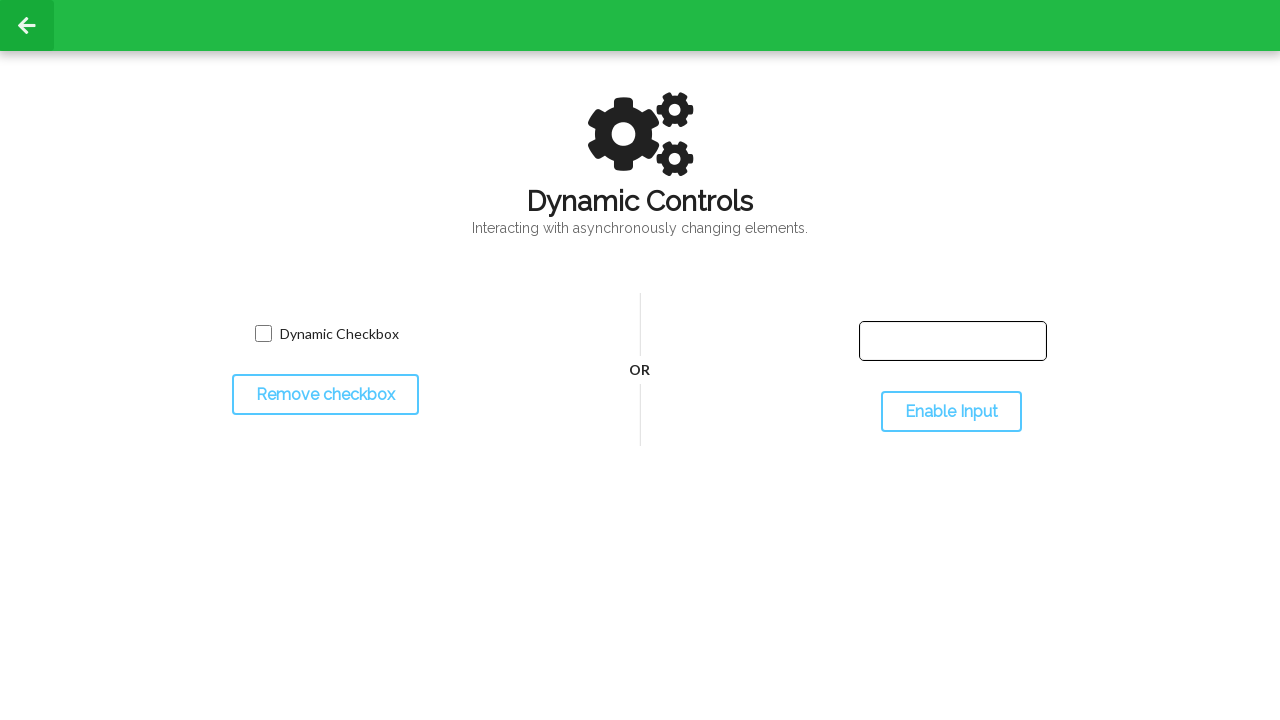

Clicked toggle button to remove the checkbox at (325, 395) on #toggleCheckbox
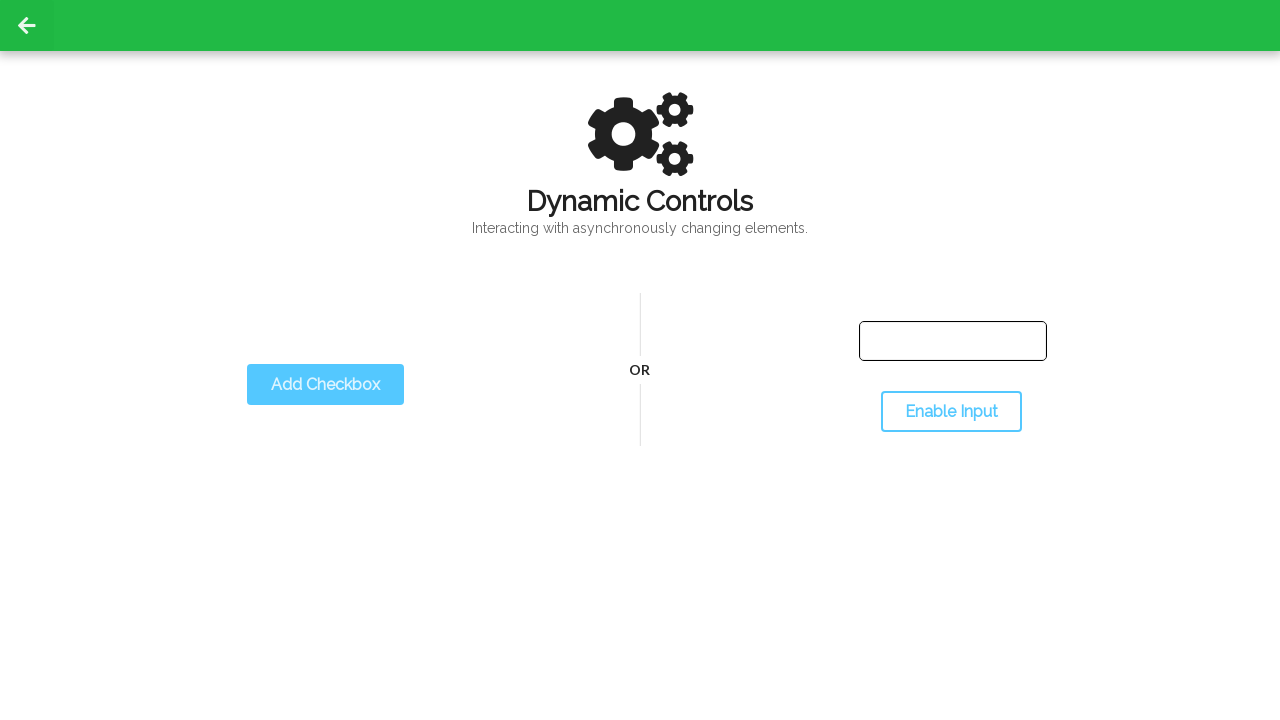

Waited for checkbox to disappear
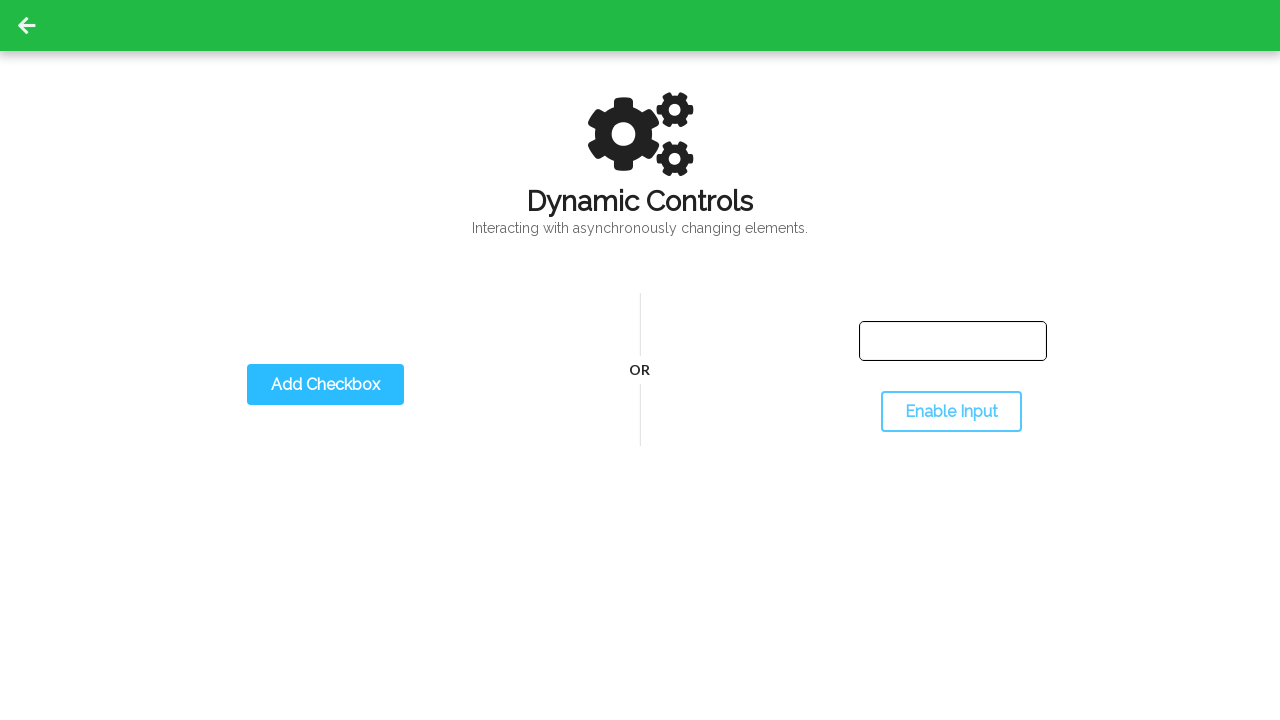

Clicked toggle button again to restore the checkbox at (325, 385) on #toggleCheckbox
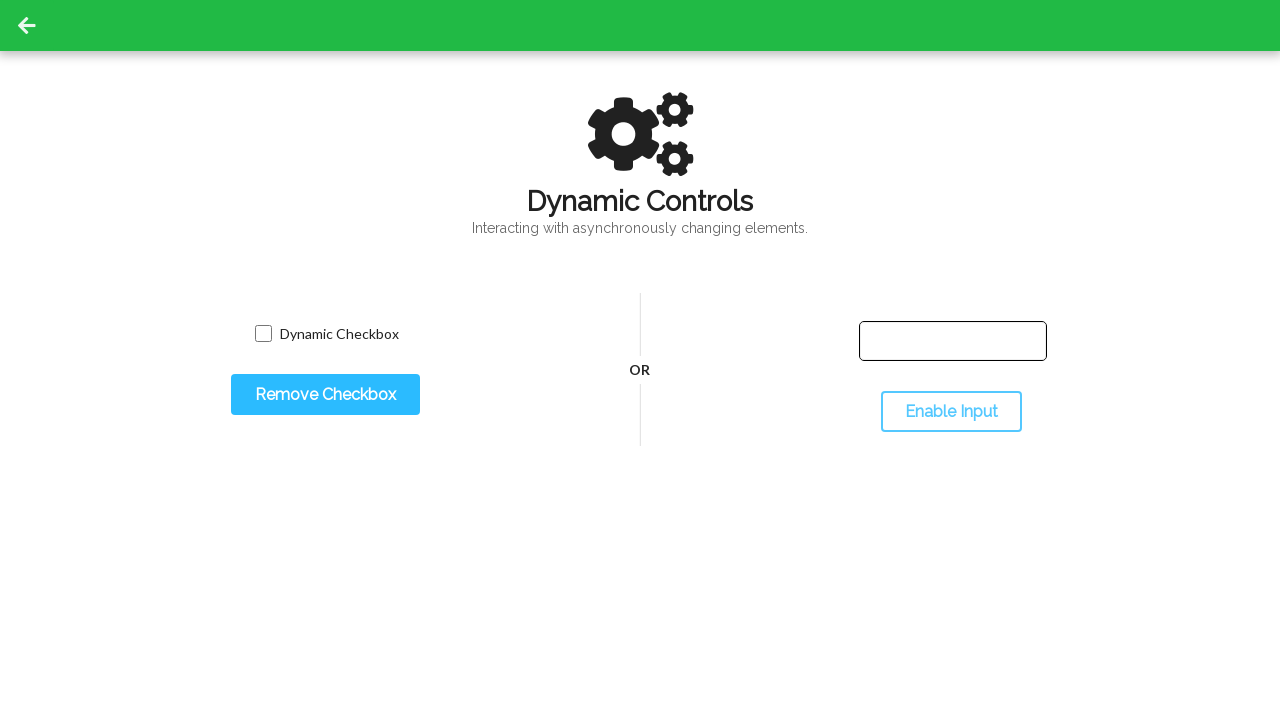

Waited for checkbox to reappear
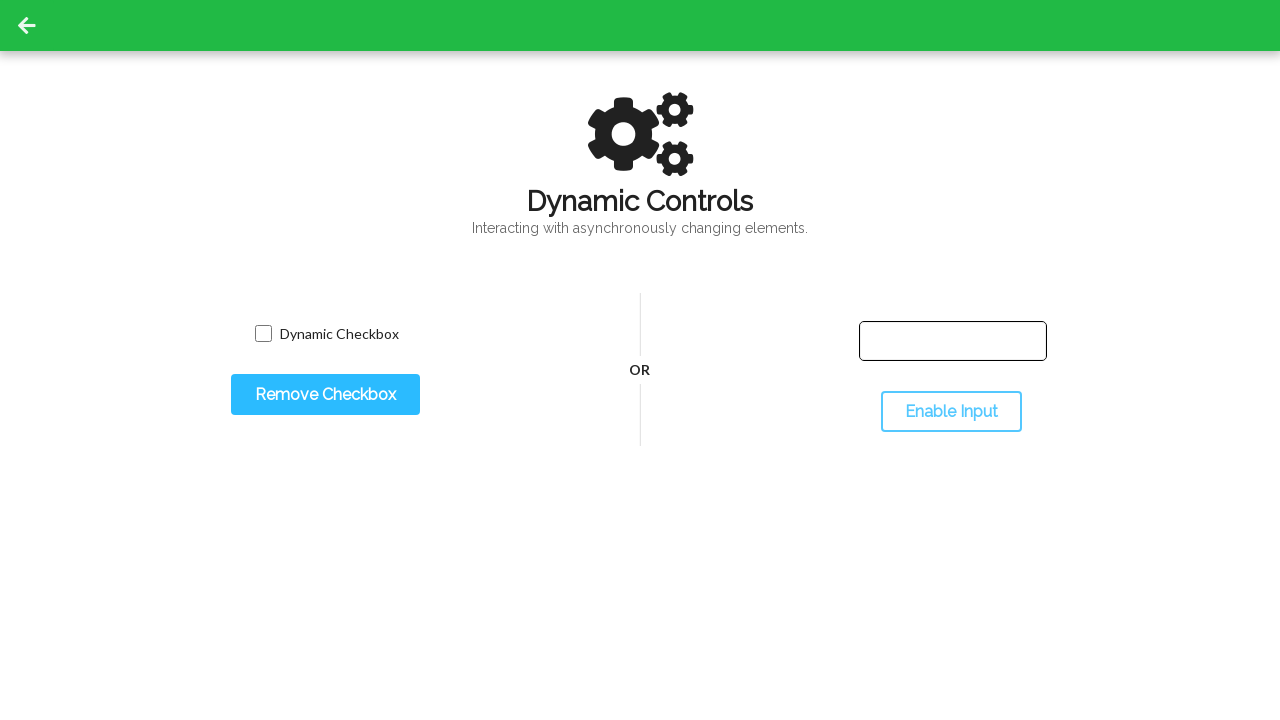

Clicked the restored checkbox at (263, 334) on input.willDisappear
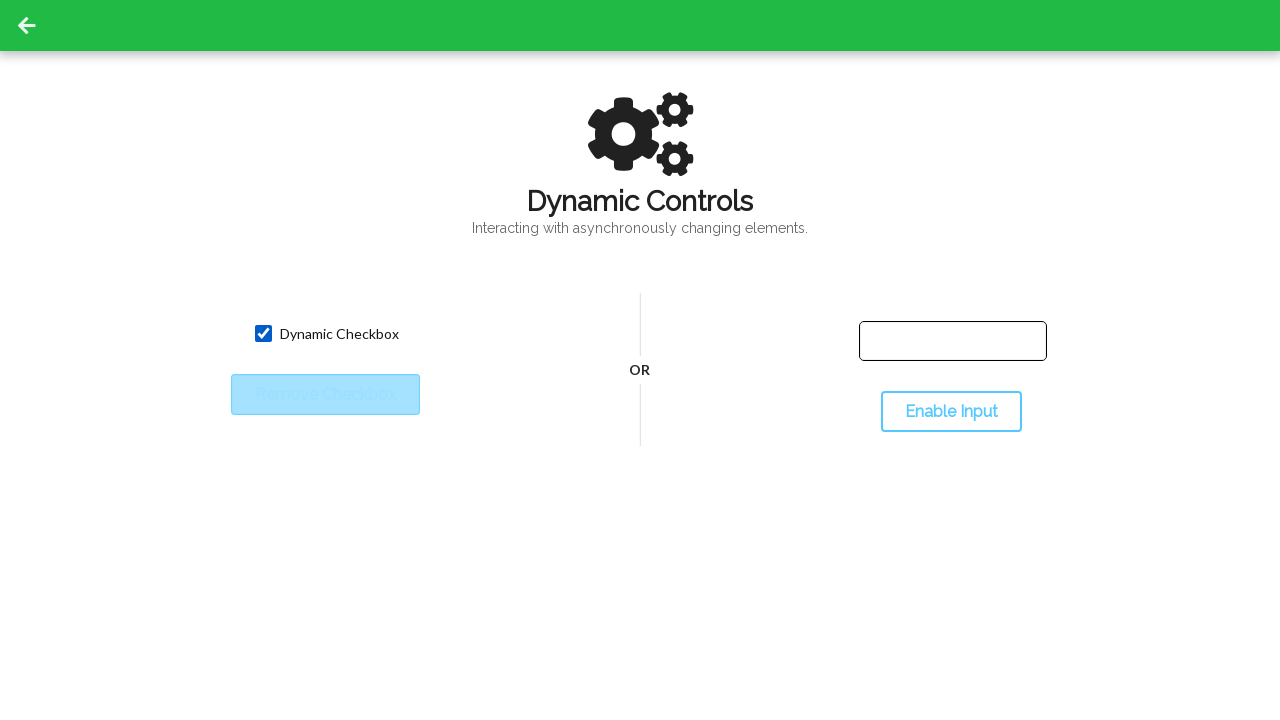

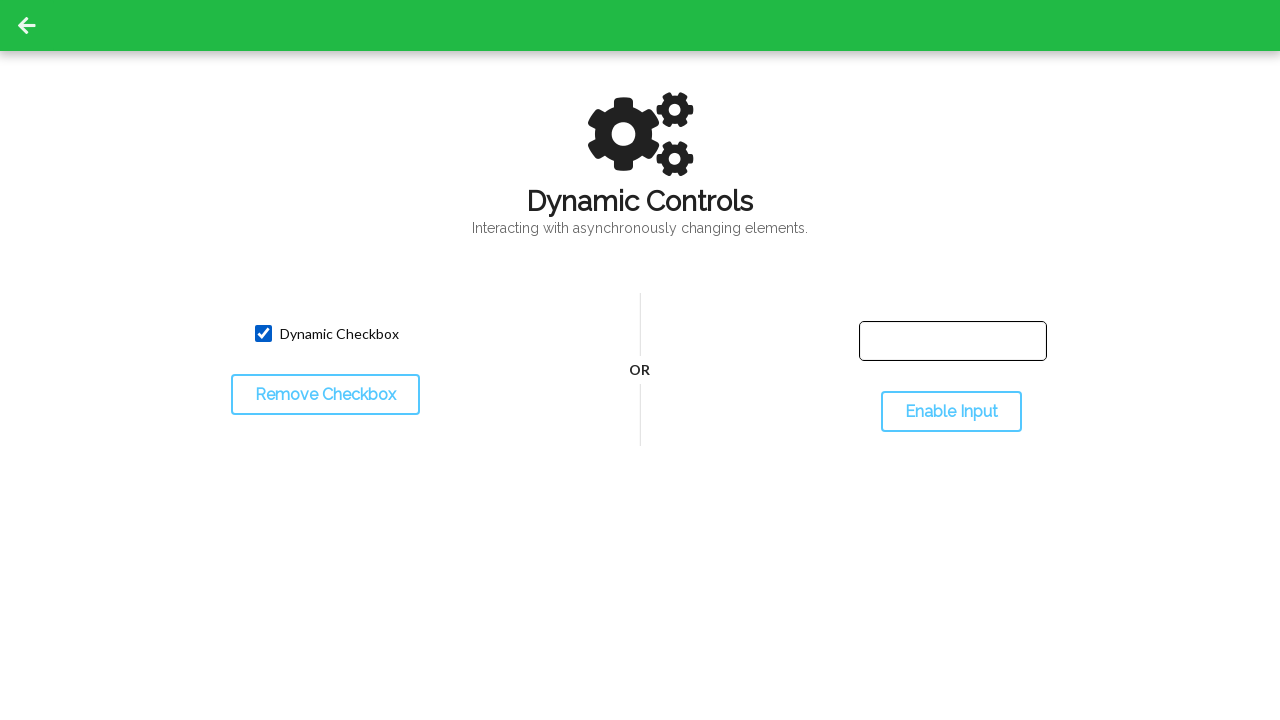